Tests adding jQuery Growl notifications to a page by injecting jQuery and jQuery Growl libraries via JavaScript execution, then displaying various notification messages (info, error, notice, warning) on the page.

Starting URL: http://the-internet.herokuapp.com

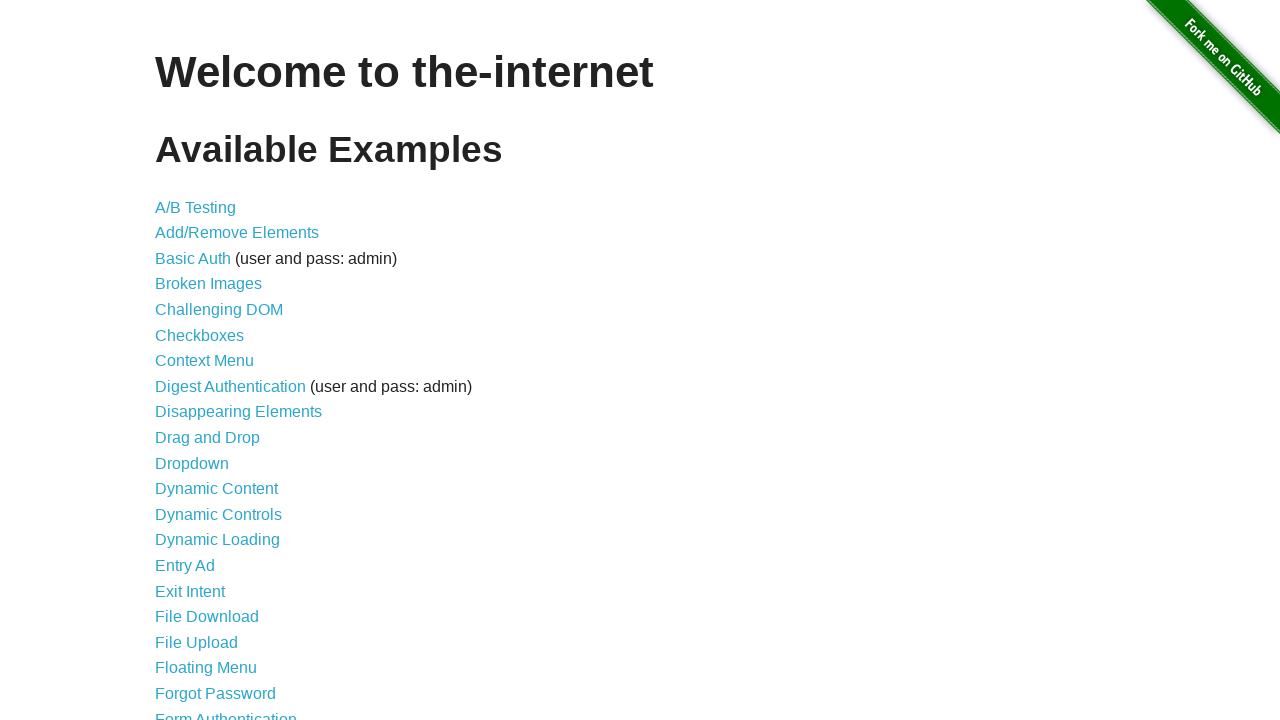

Injected jQuery library if not already present
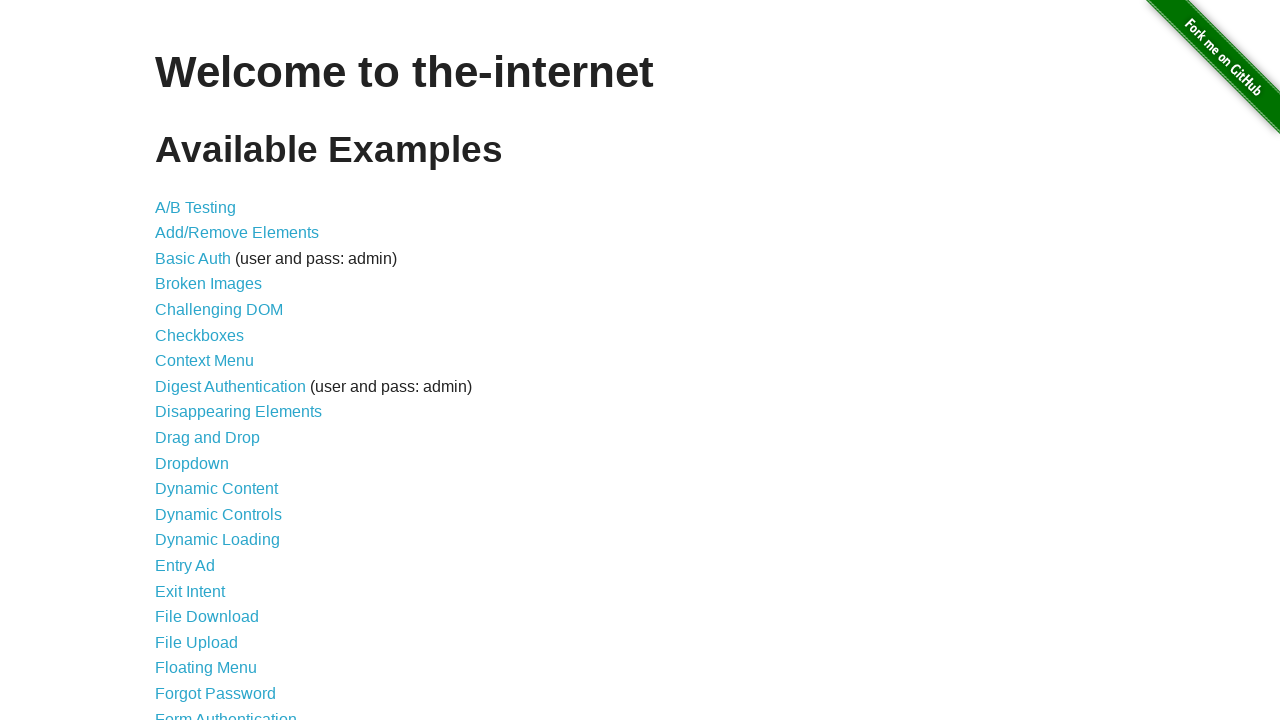

Loaded jQuery Growl plugin script
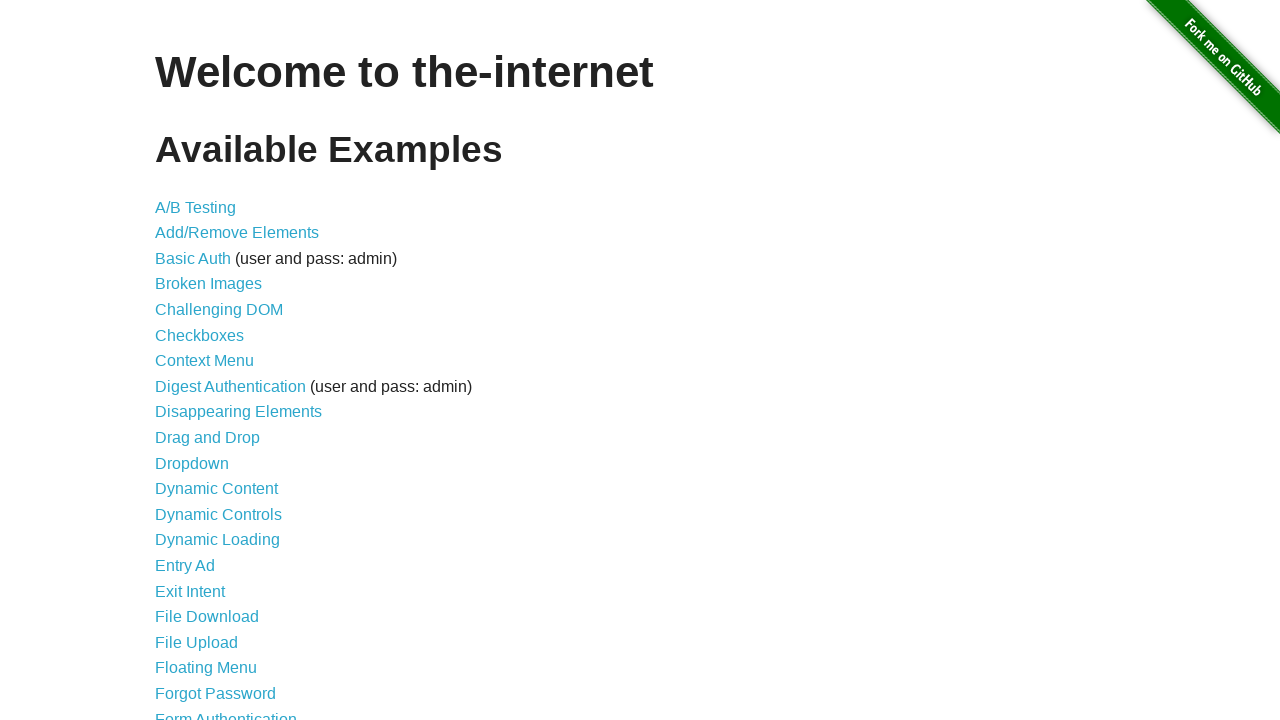

Added jQuery Growl CSS stylesheet to page
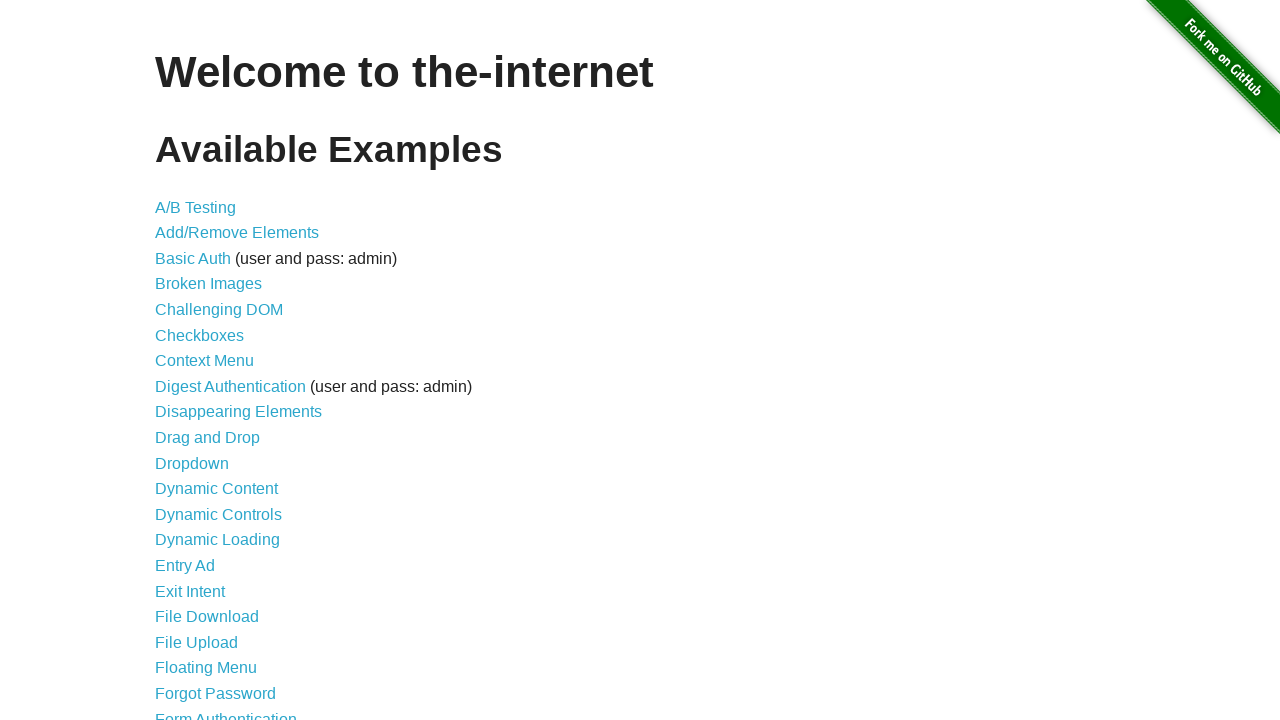

Waited 1 second for scripts to load
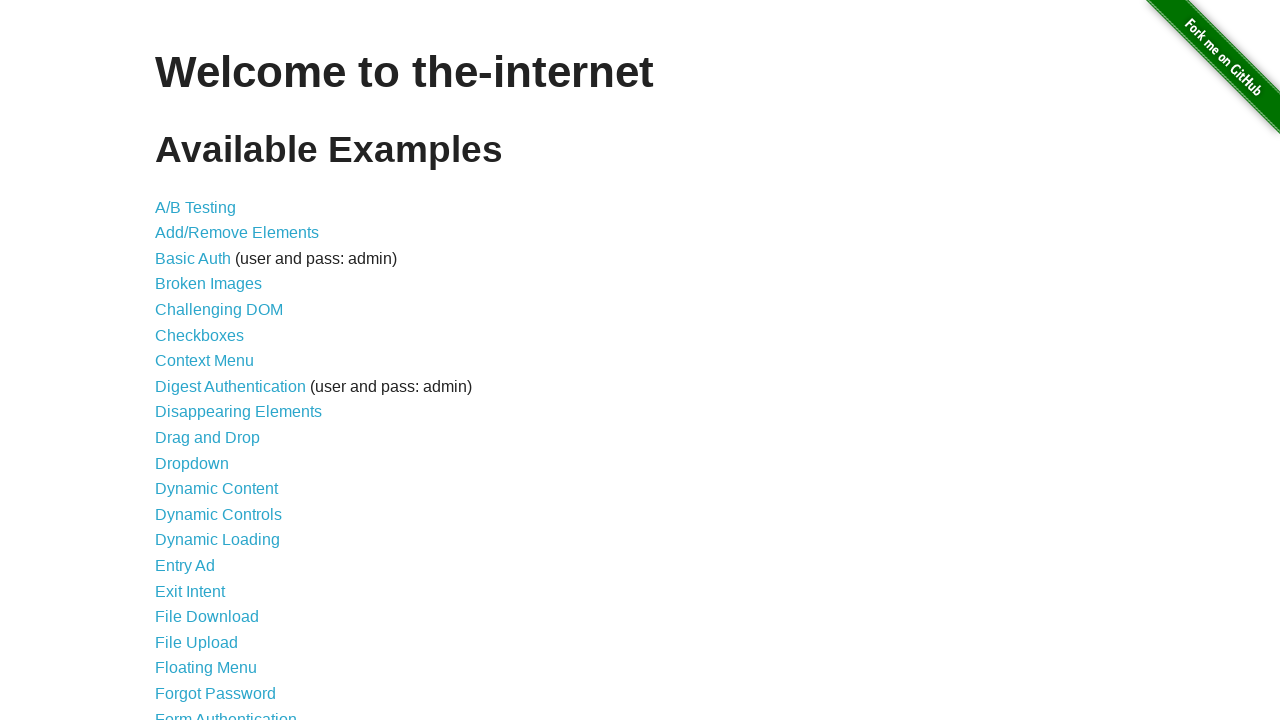

Displayed info growl notification with title 'GET' and message '/'
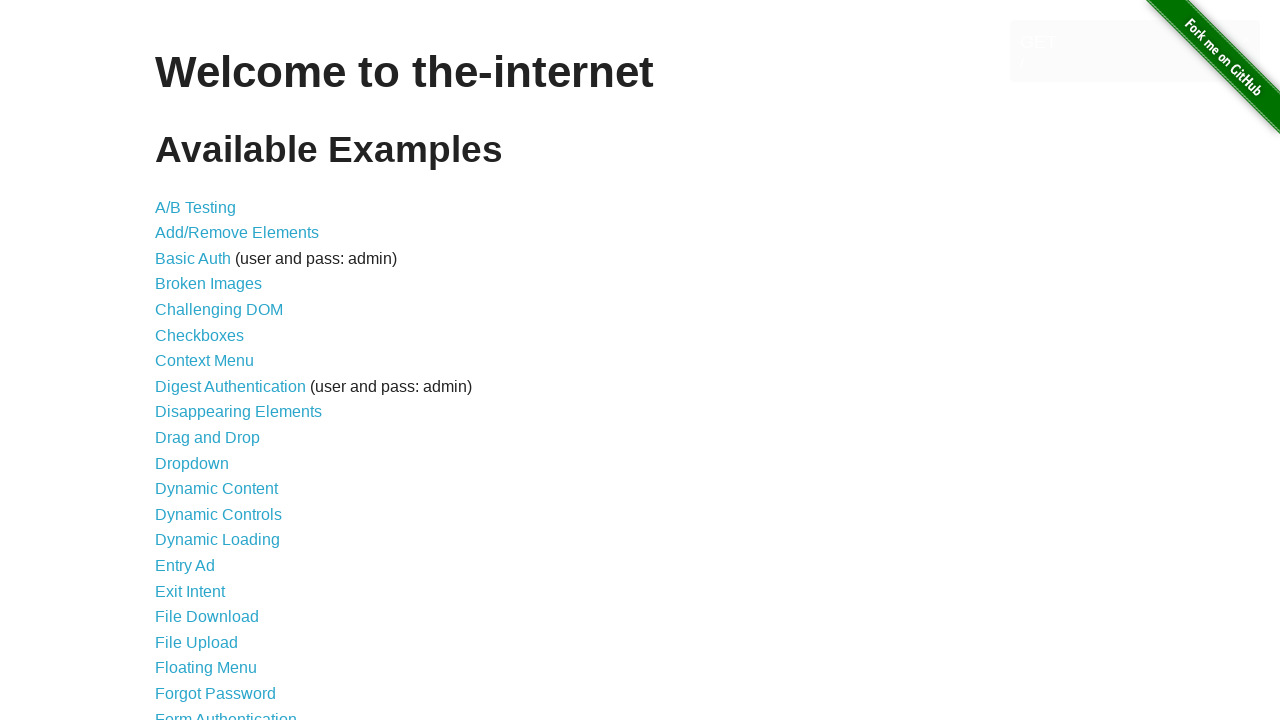

Displayed error growl notification with title 'ERROR'
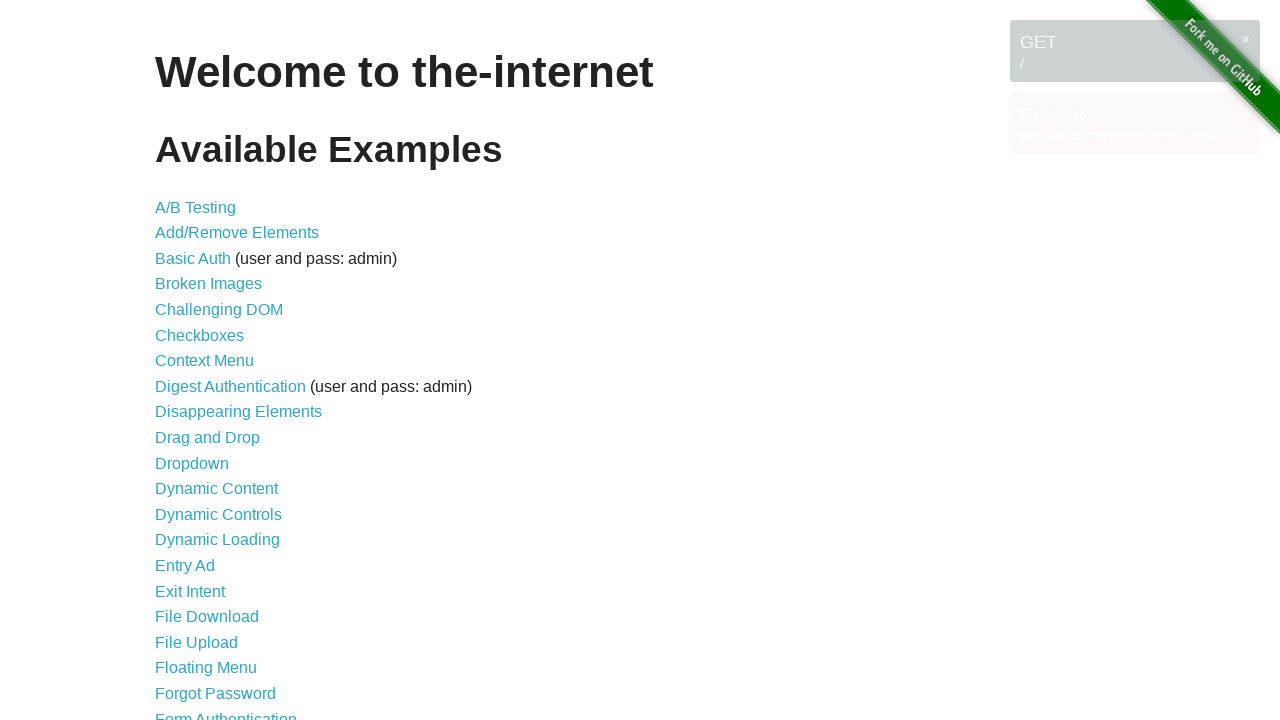

Displayed notice growl notification with title 'Notice'
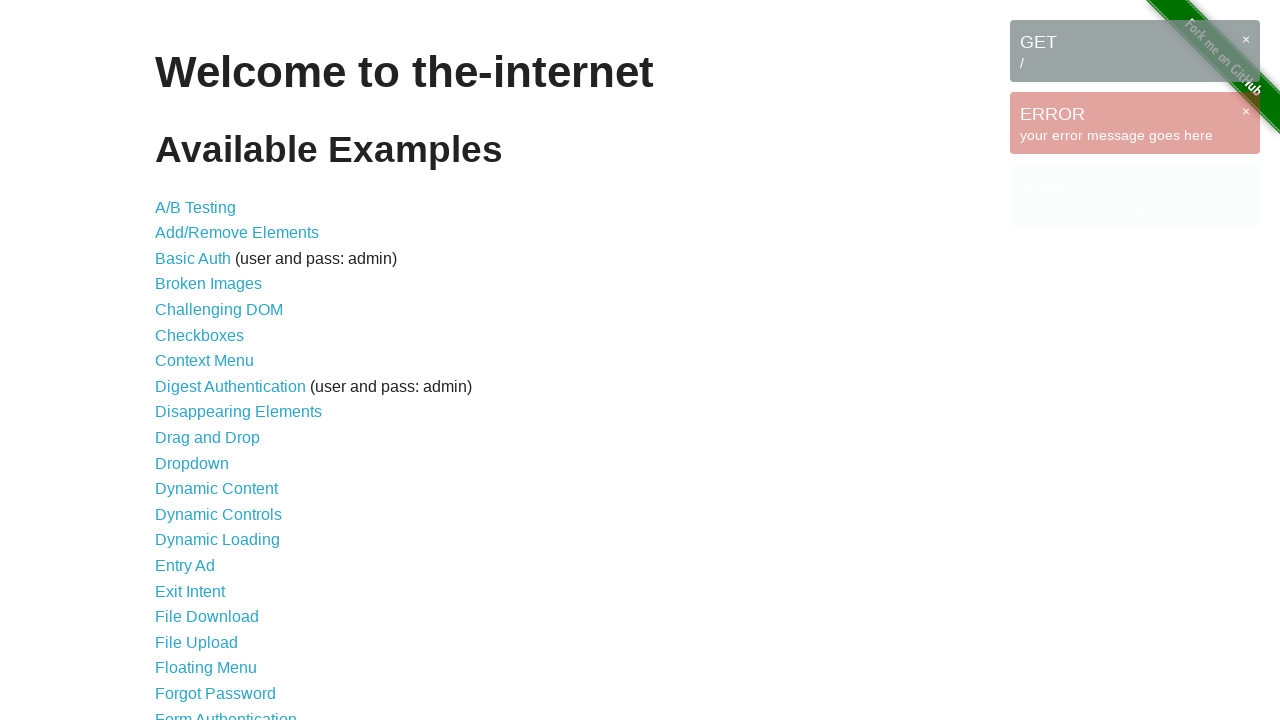

Displayed warning growl notification with title 'Warning!'
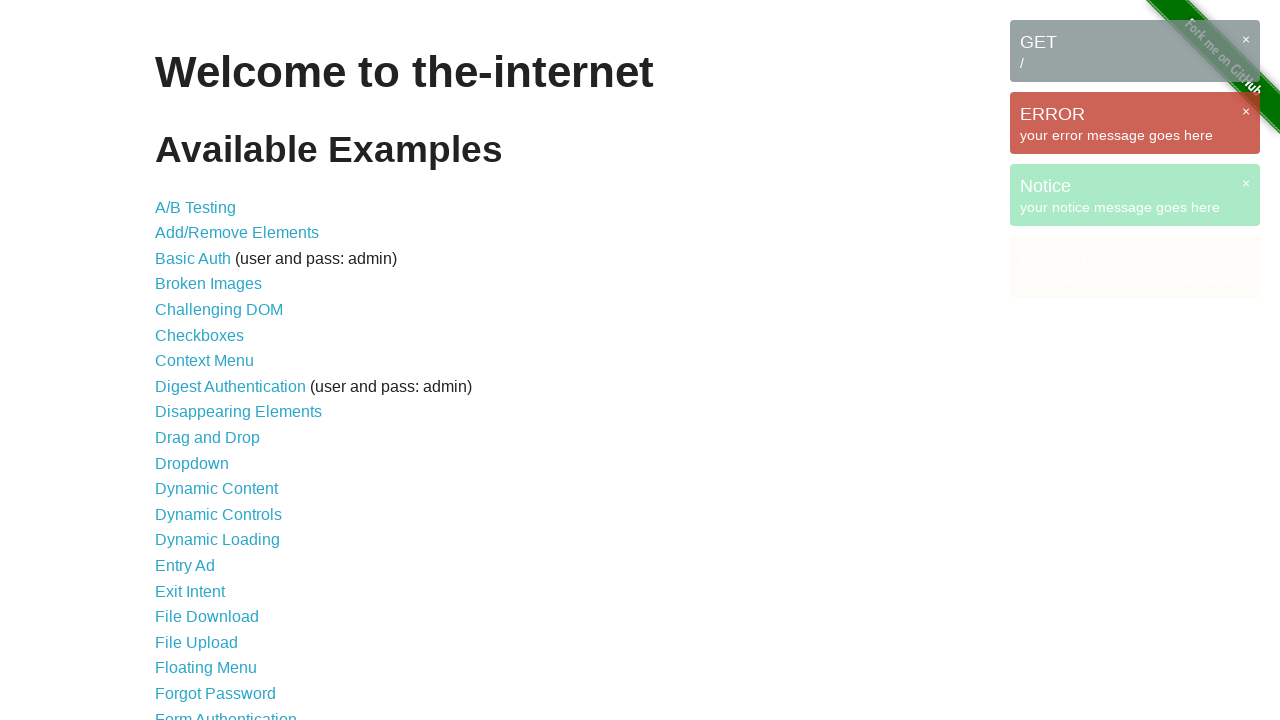

Waited 3 seconds for all growl notifications to be fully visible
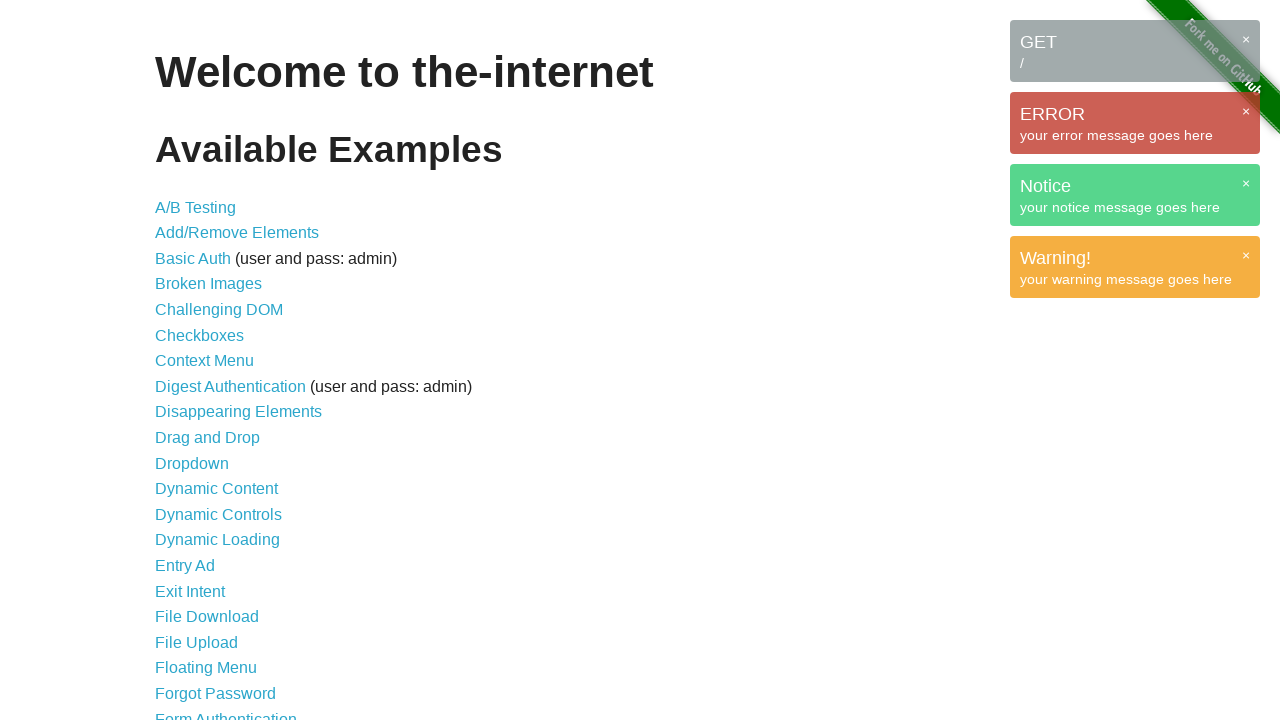

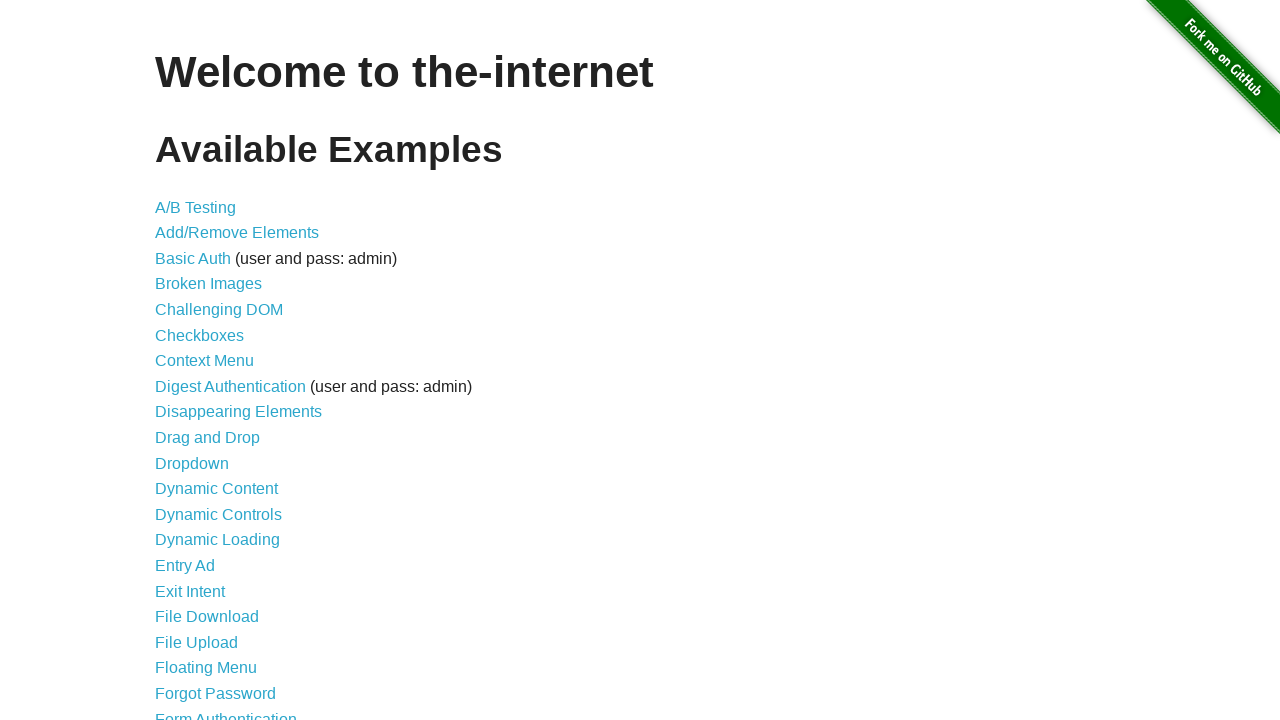